Tests e-commerce shopping flow by searching for products, adding them to cart, proceeding to checkout, and applying a promo code to verify discount functionality.

Starting URL: https://rahulshettyacademy.com/seleniumPractise/

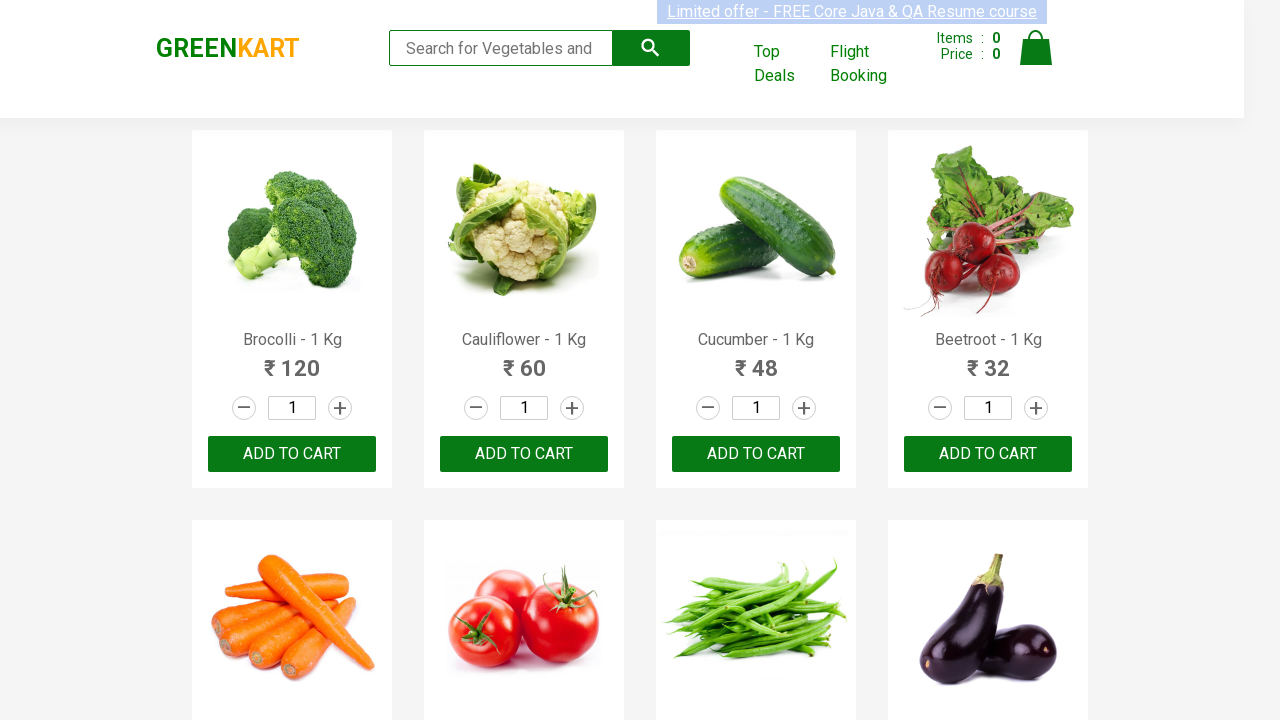

Filled search field with 'ber' to find products on input.search-keyword
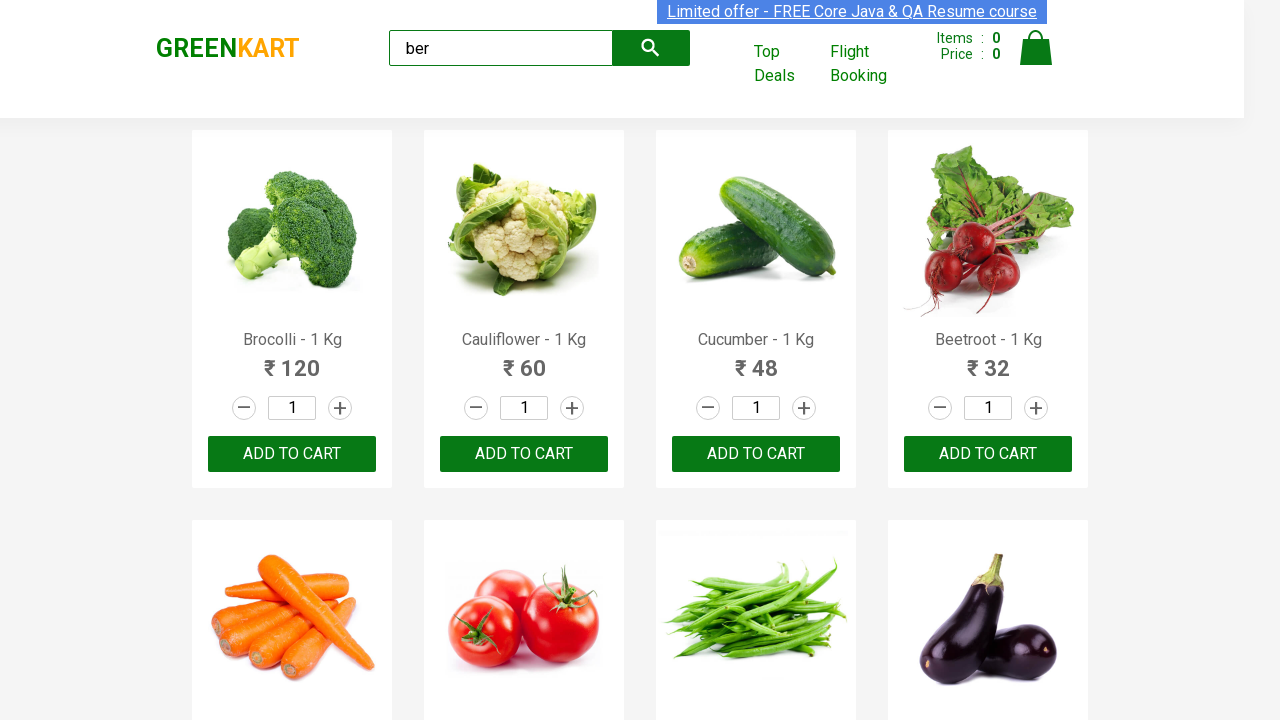

Waited 2 seconds for search to process
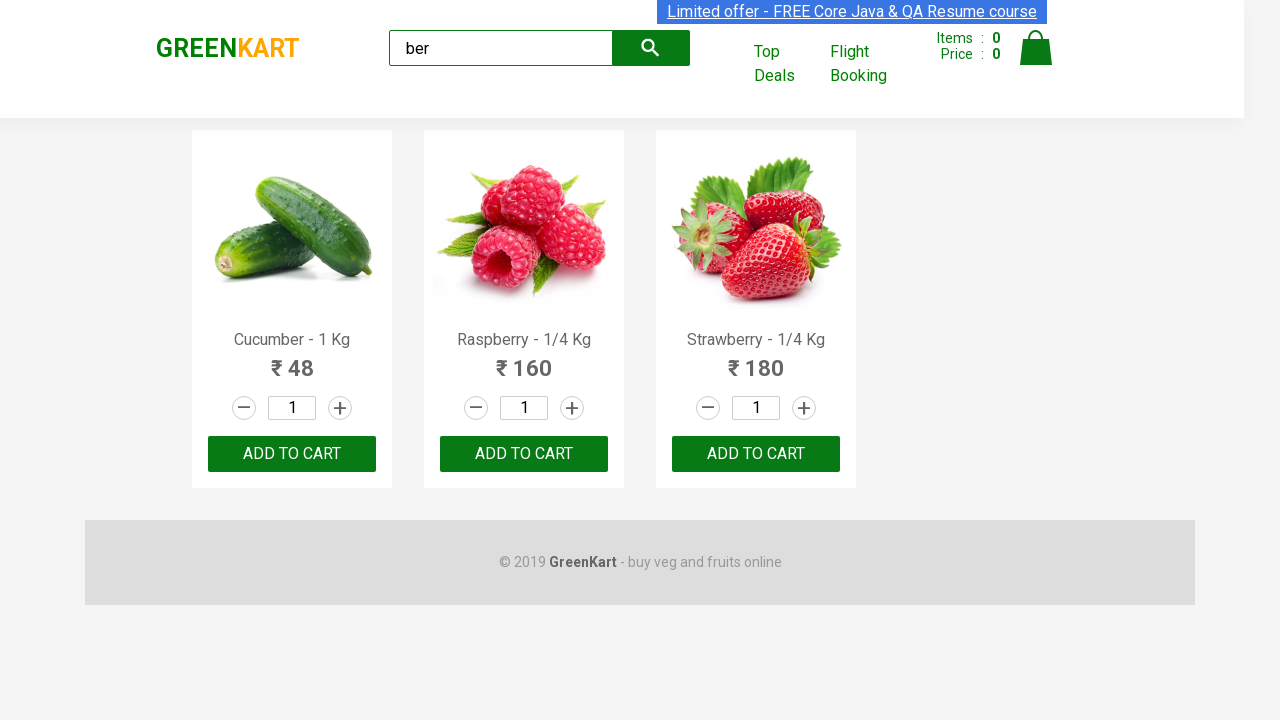

Product list loaded
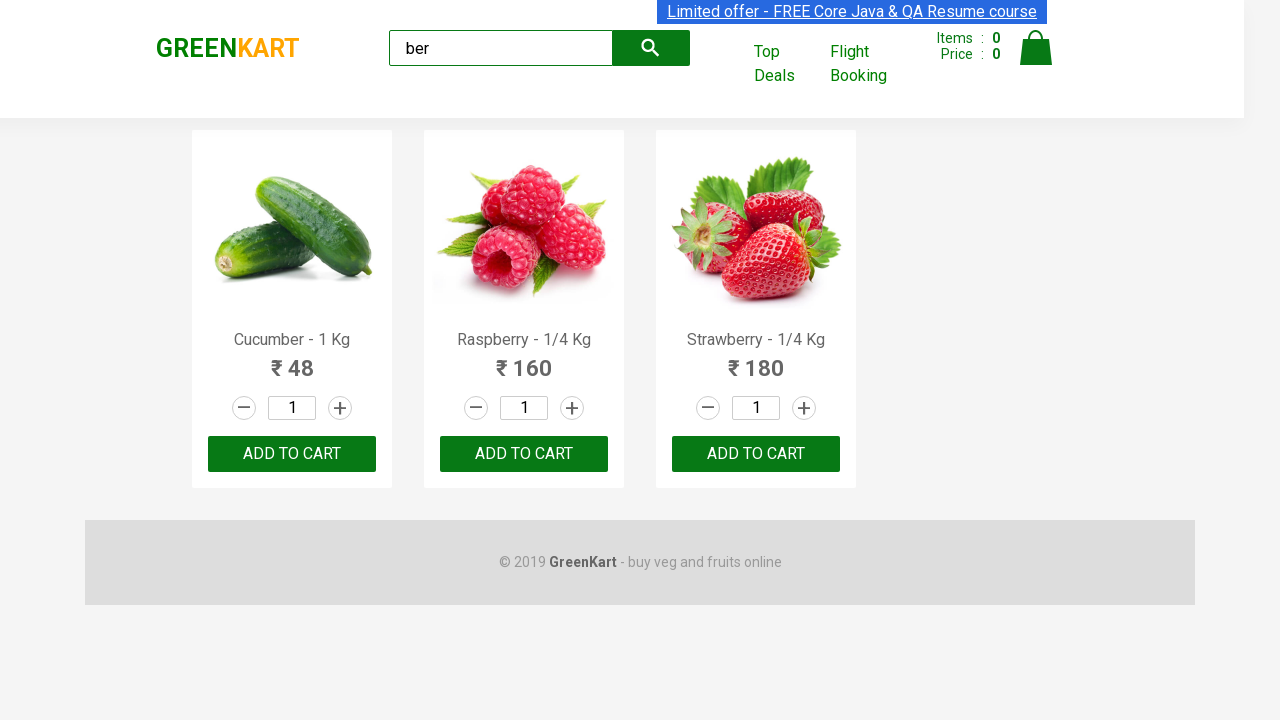

Found 3 'Add to Cart' buttons
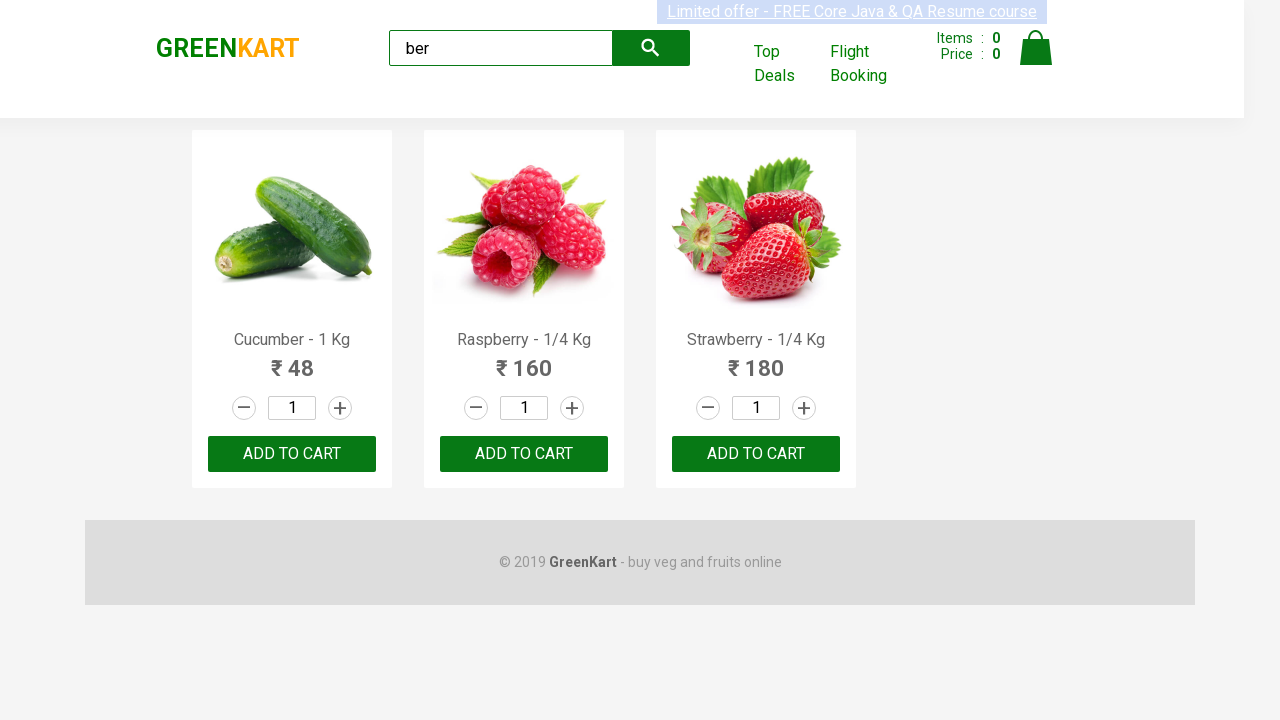

Clicked 'Add to Cart' button 1 of 3 at (292, 454) on xpath=//div[@class='product-action']/button >> nth=0
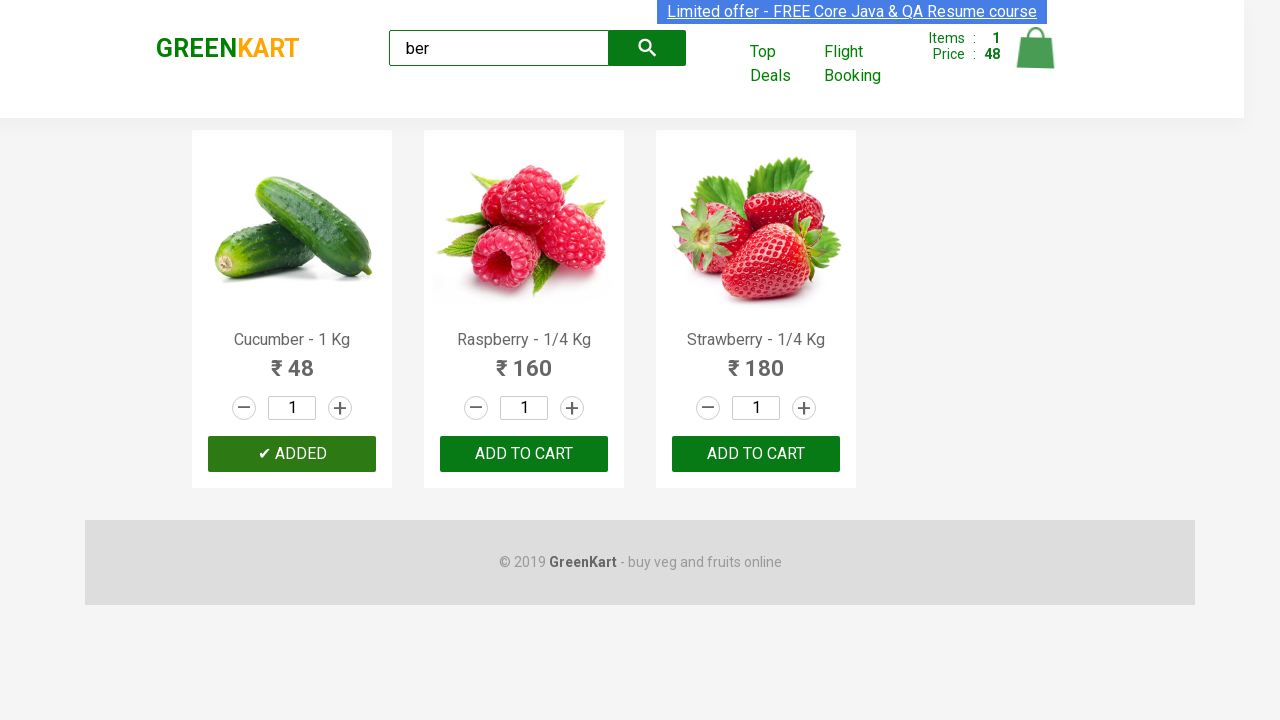

Clicked 'Add to Cart' button 2 of 3 at (524, 454) on xpath=//div[@class='product-action']/button >> nth=1
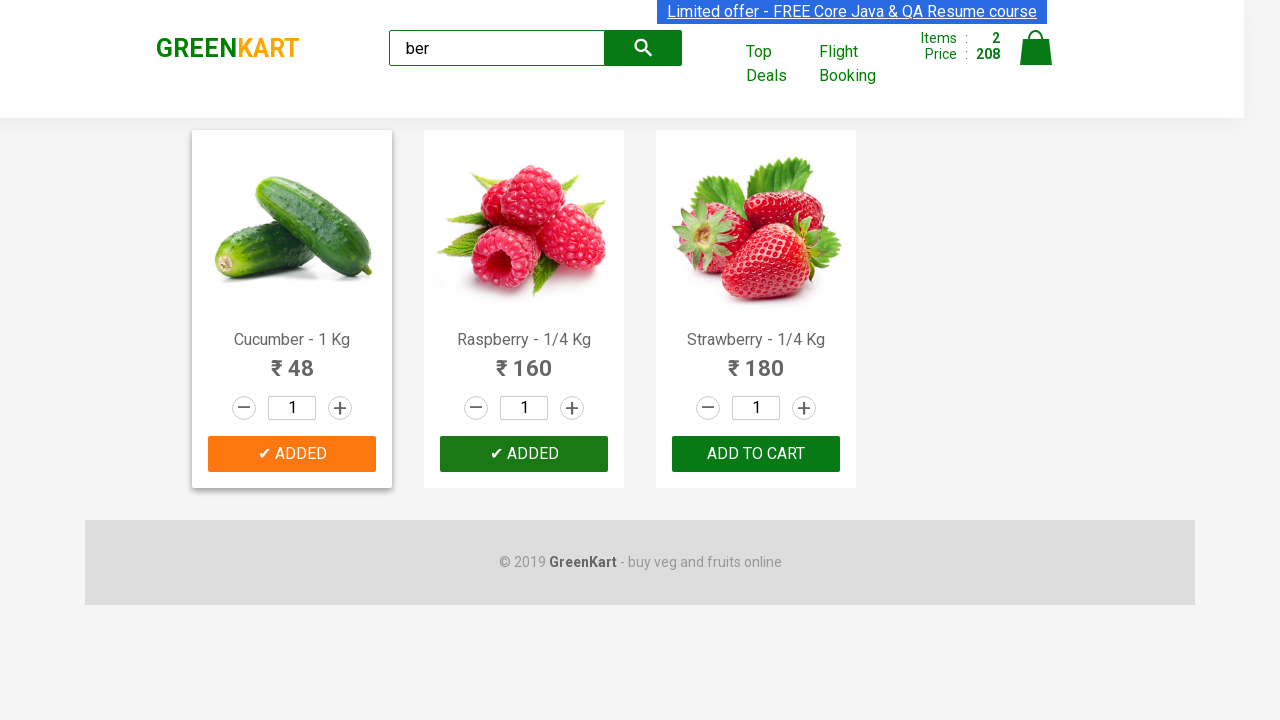

Clicked 'Add to Cart' button 3 of 3 at (756, 454) on xpath=//div[@class='product-action']/button >> nth=2
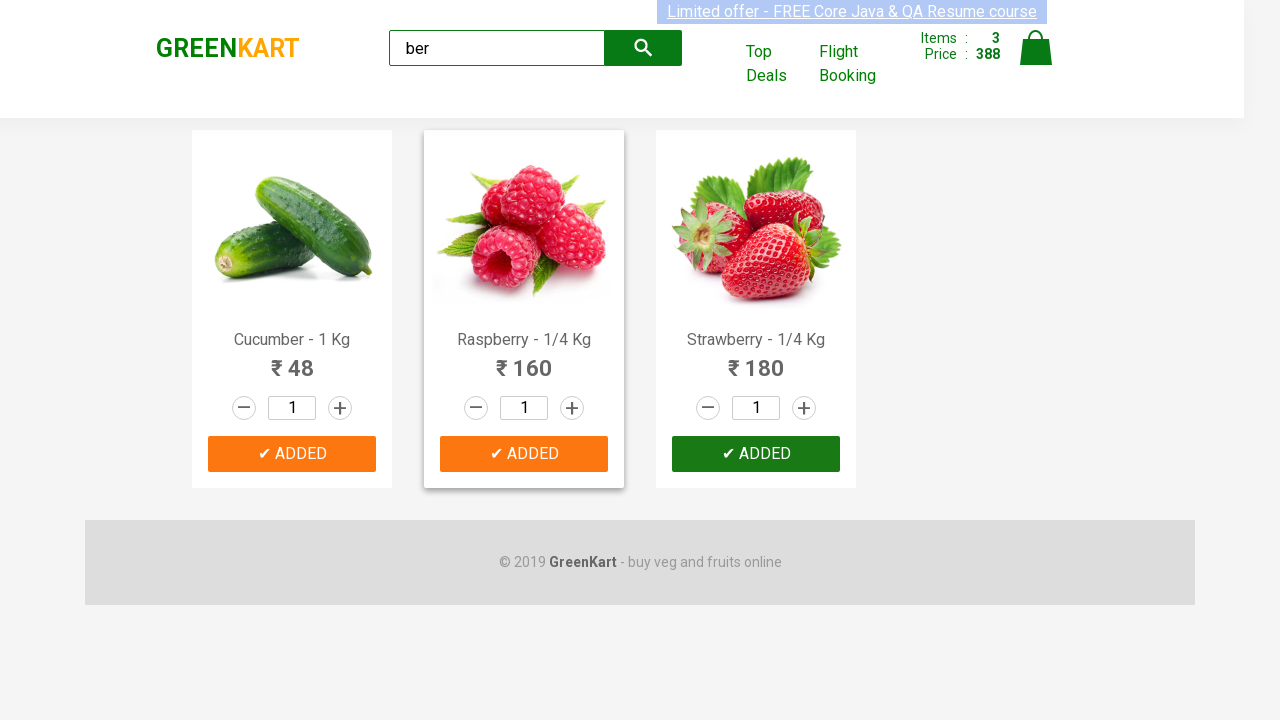

Clicked cart icon to view shopping cart at (1036, 48) on img[alt='Cart']
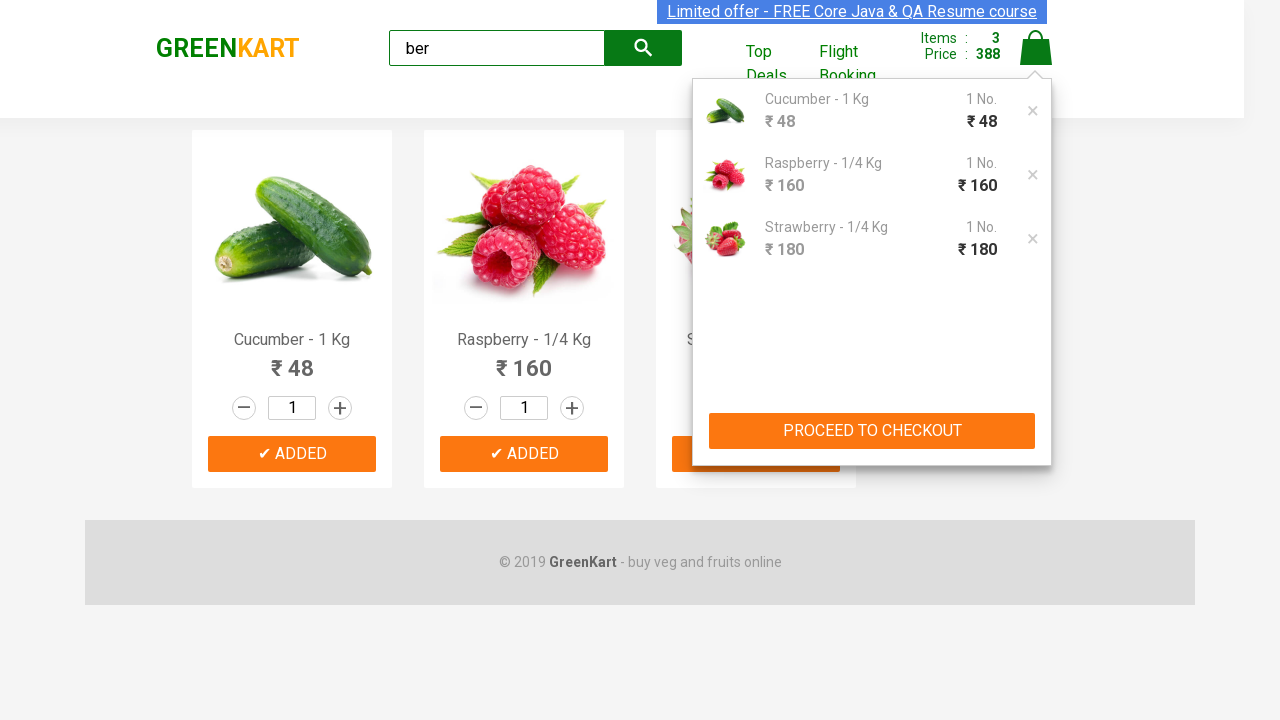

Clicked 'PROCEED TO CHECKOUT' button at (872, 431) on xpath=//button[contains(text(),'PROCEED TO CHECKOUT')]
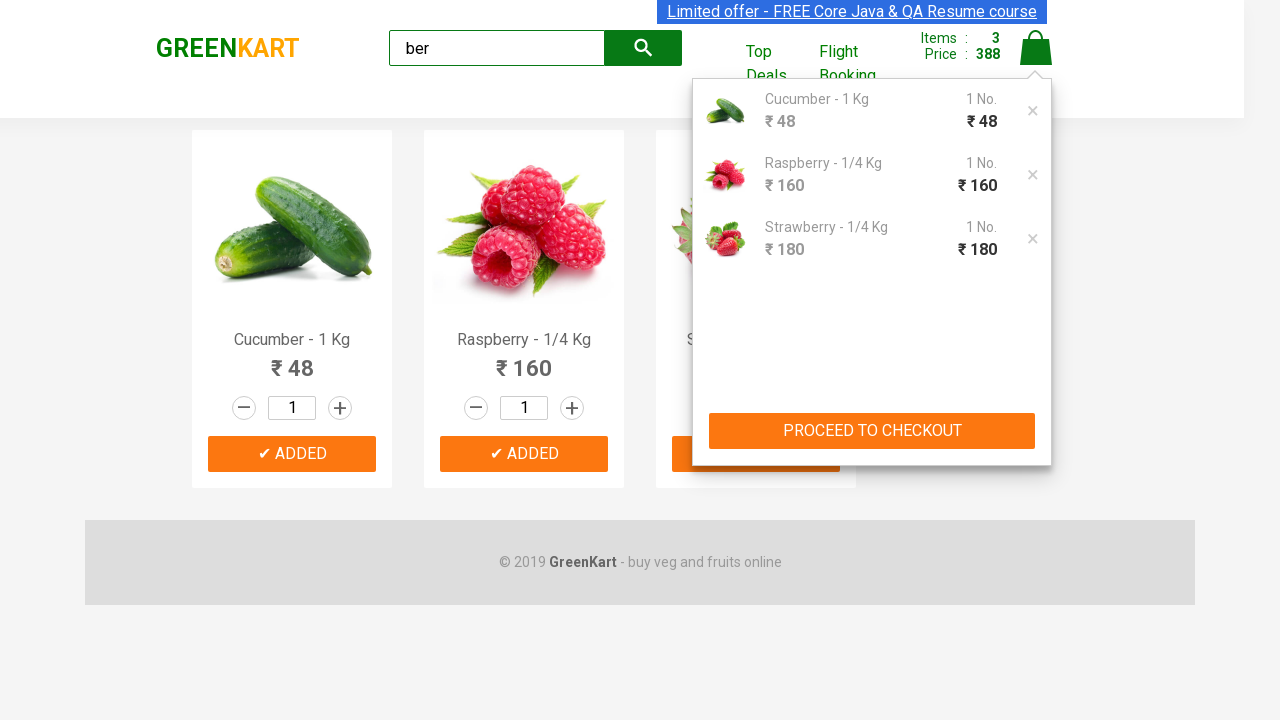

Promo code input field appeared
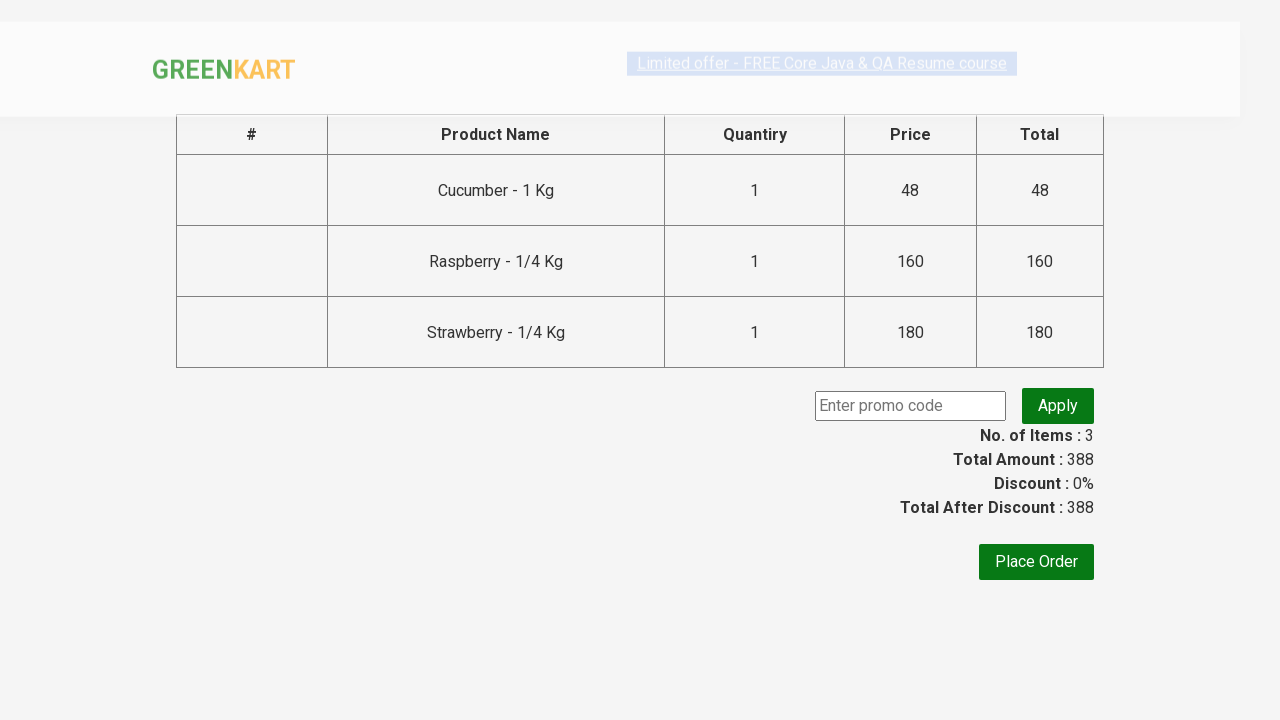

Entered promo code 'rahulshettyacademy' on .promoCode
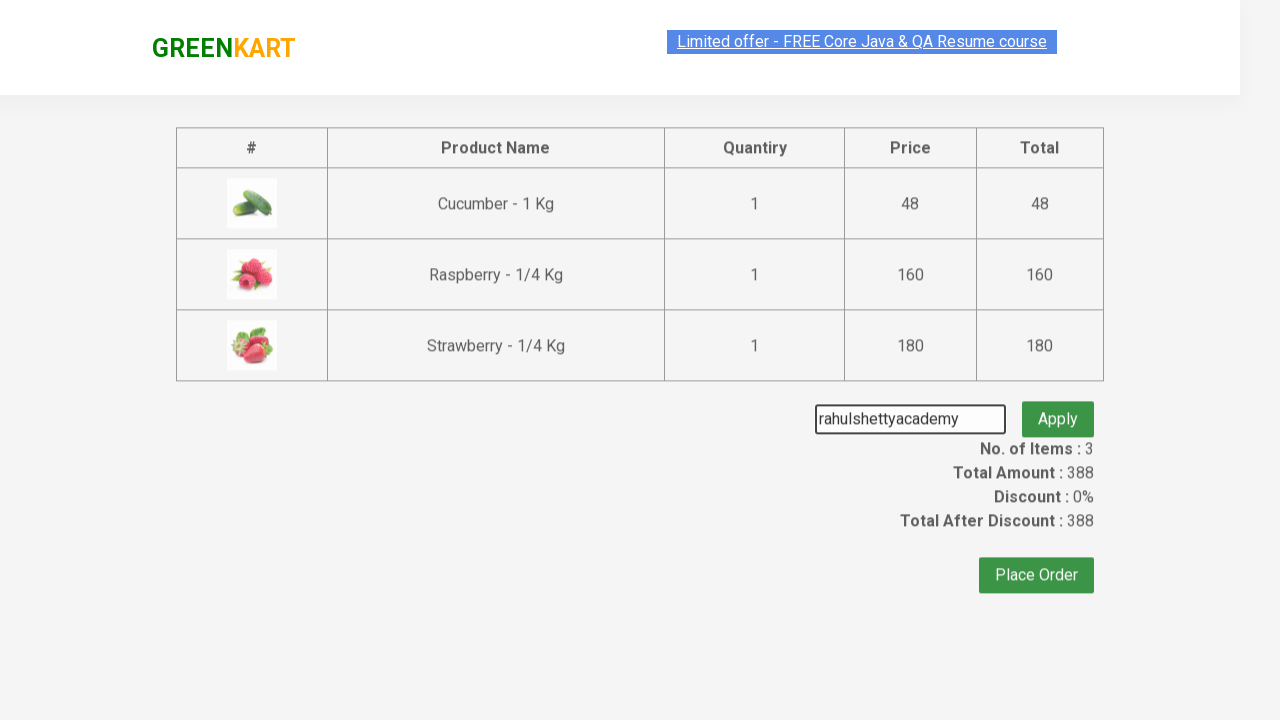

Clicked 'Apply' button to apply promo code at (1058, 406) on .promoBtn
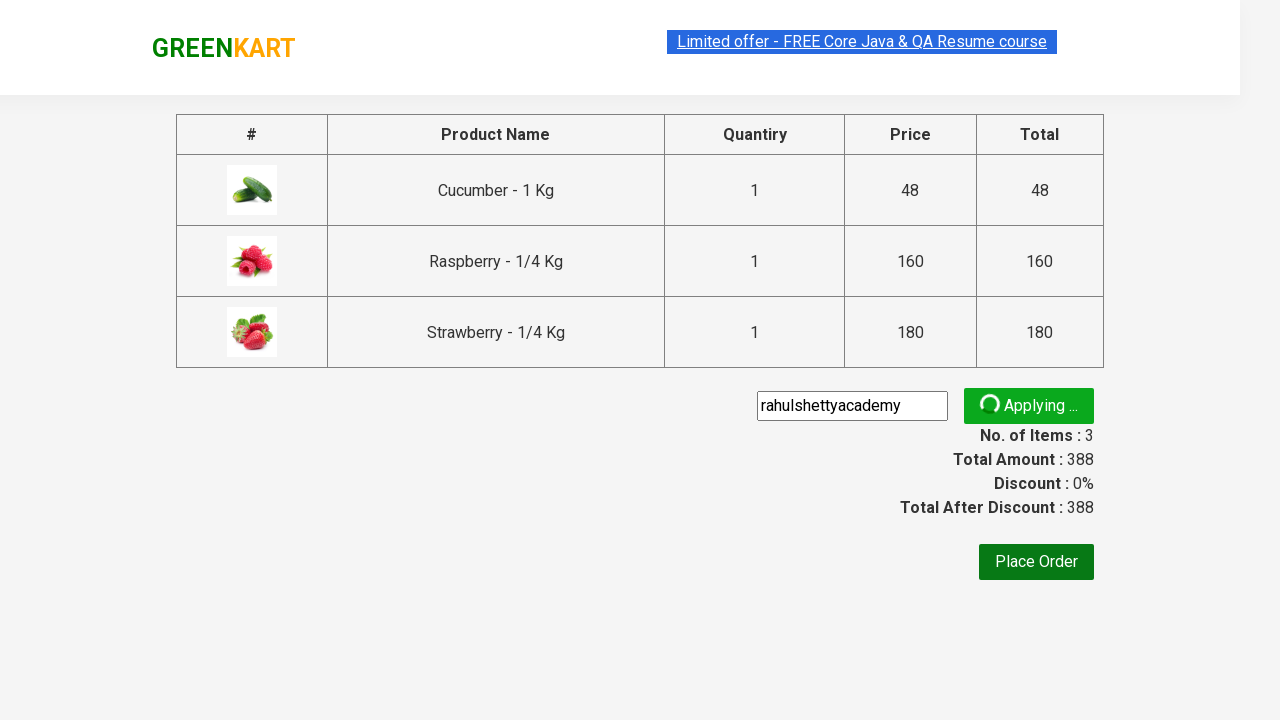

Promo code confirmation message appeared
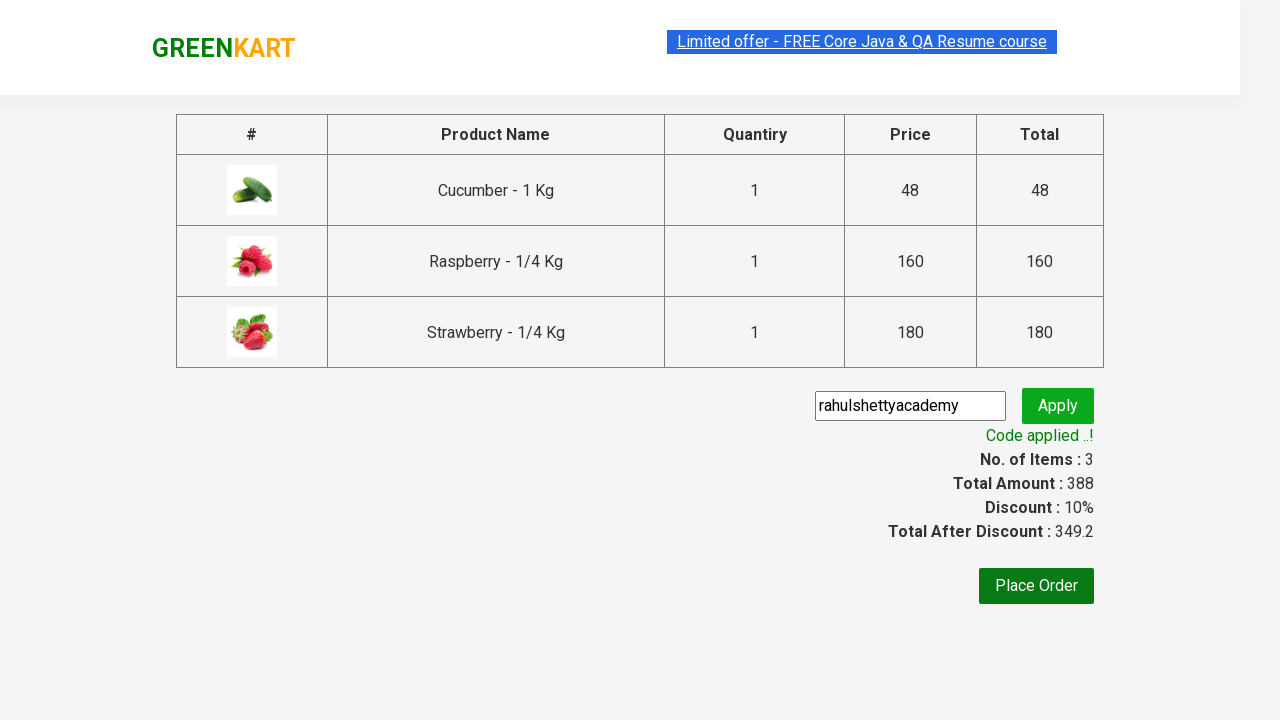

Retrieved promo message: 'Code applied ..!'
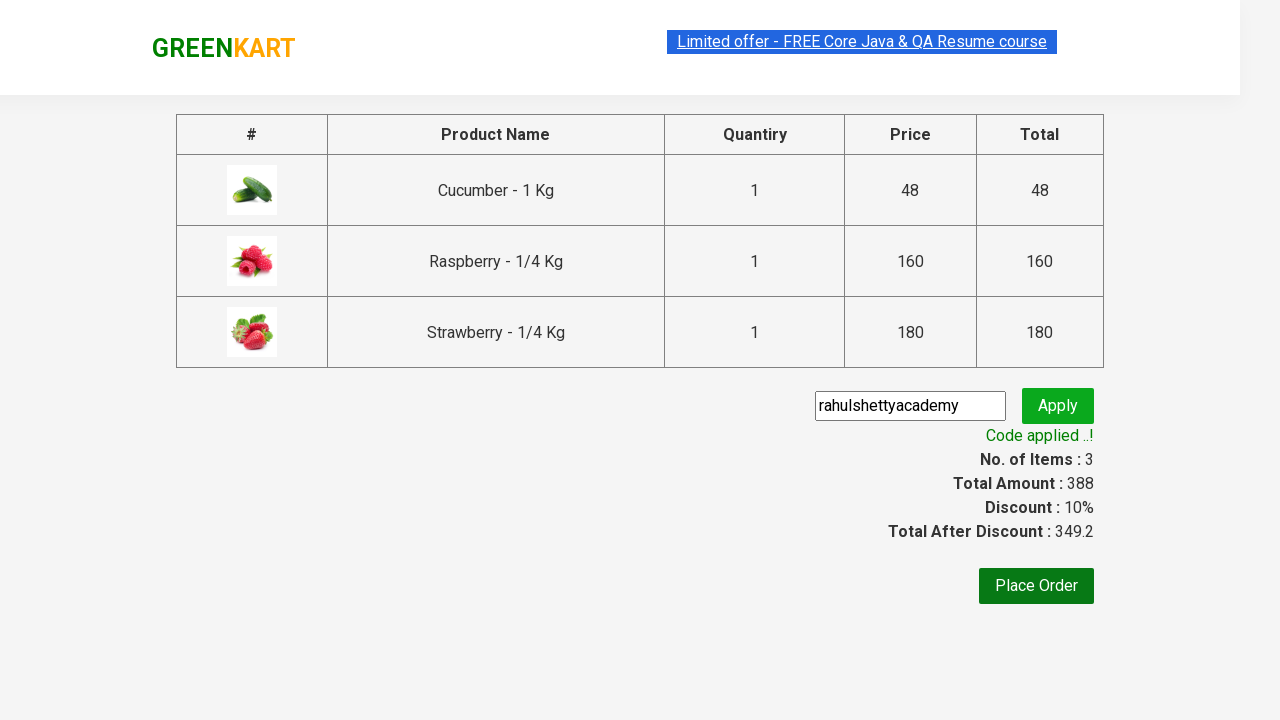

Verified promo code was applied successfully
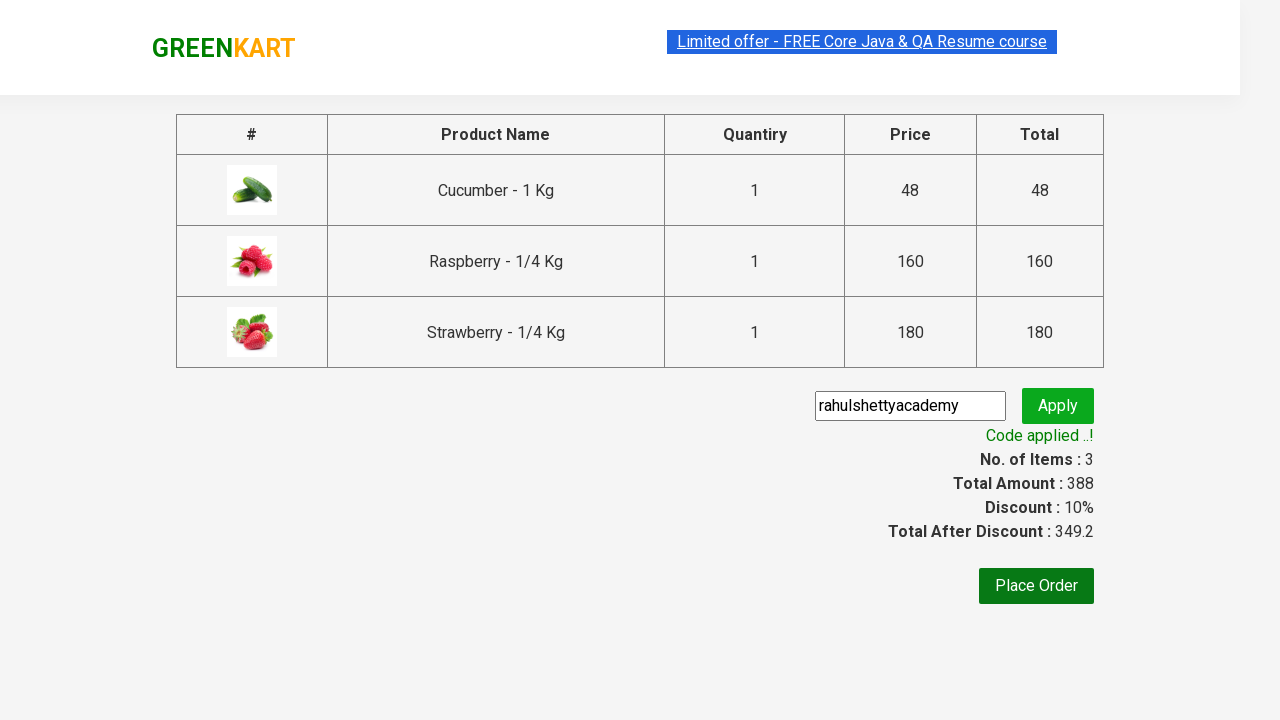

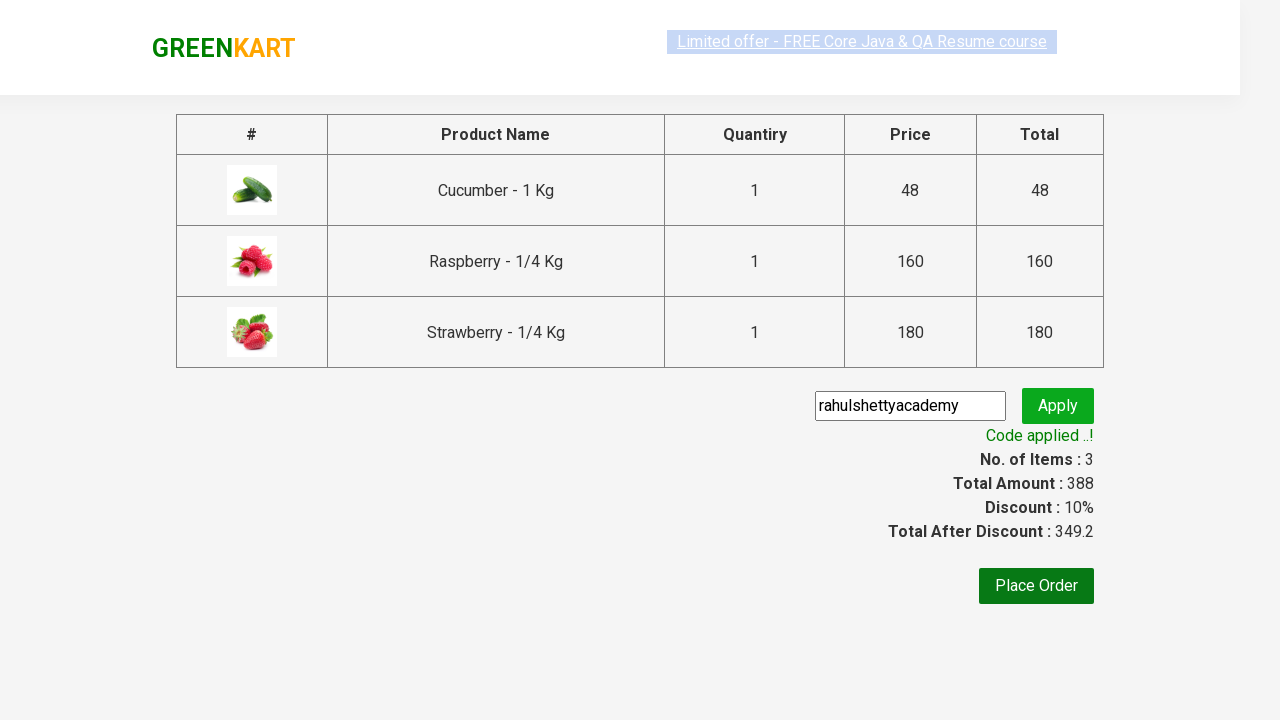